Tests toggling between tile and list view display modes for the article list by clicking the respective buttons

Starting URL: https://fintan.jp

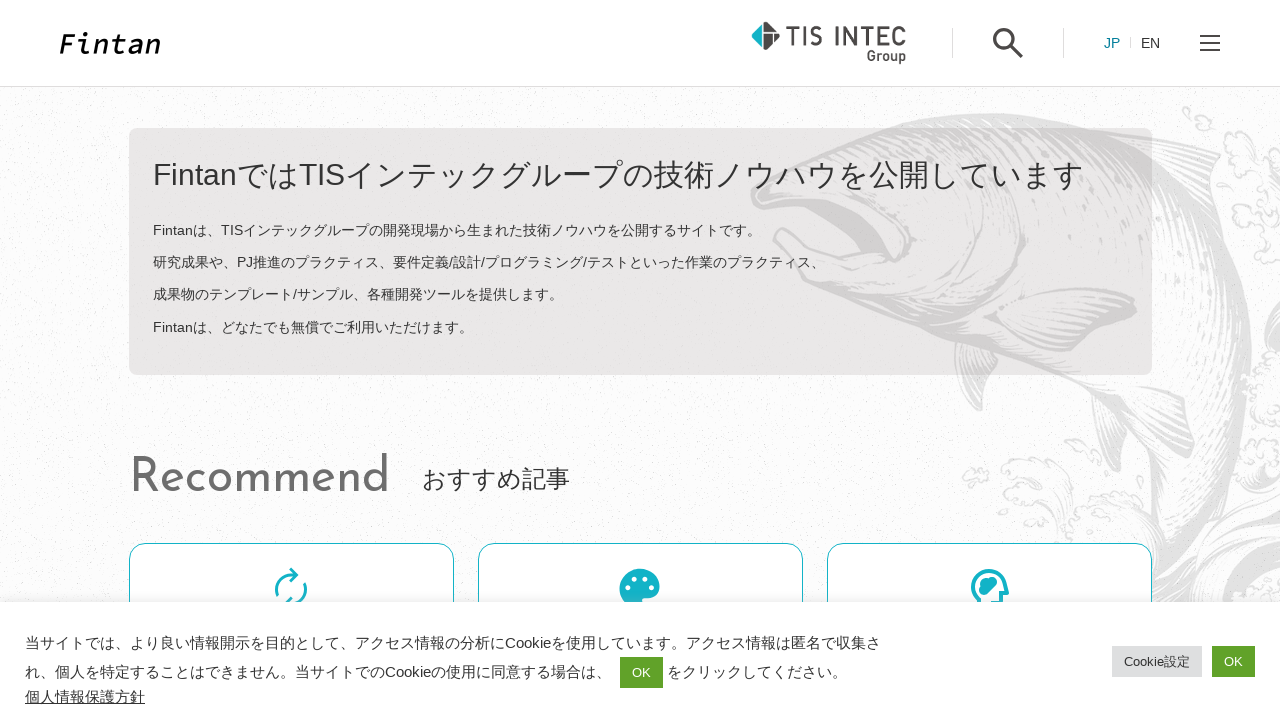

Located list view button
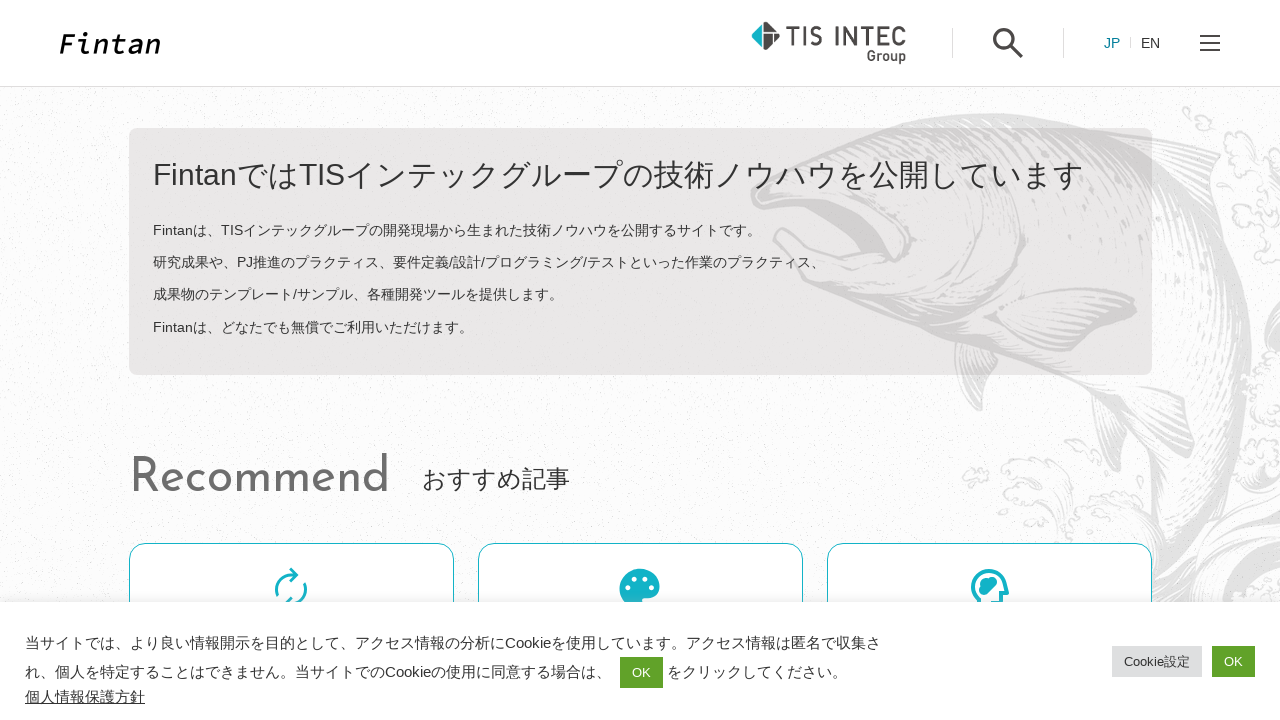

Located tile view button
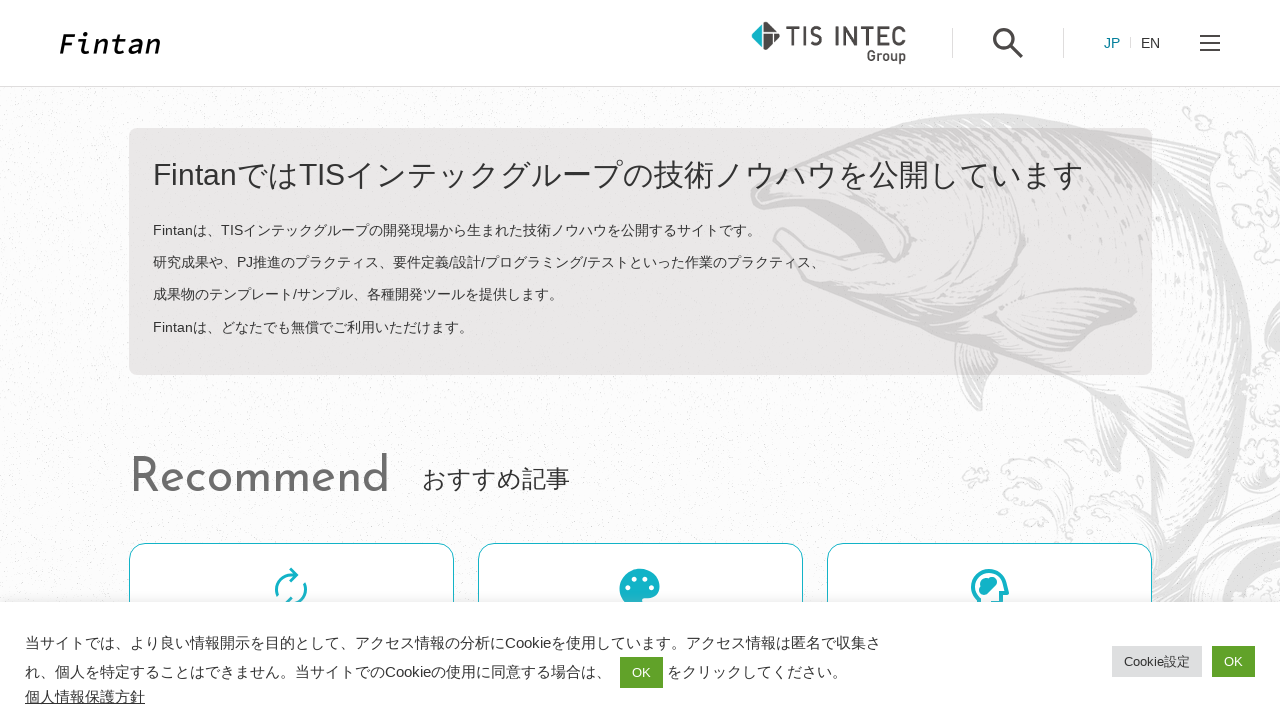

Located article list container
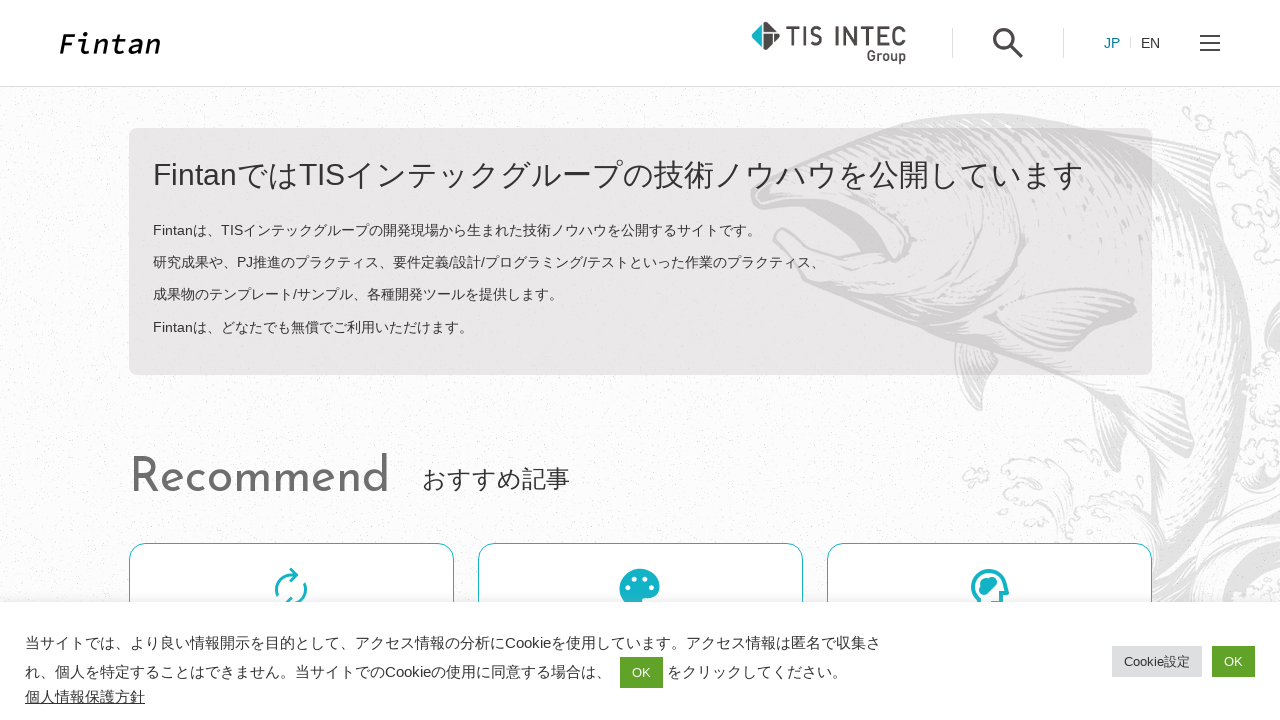

Verified list button is active in initial state
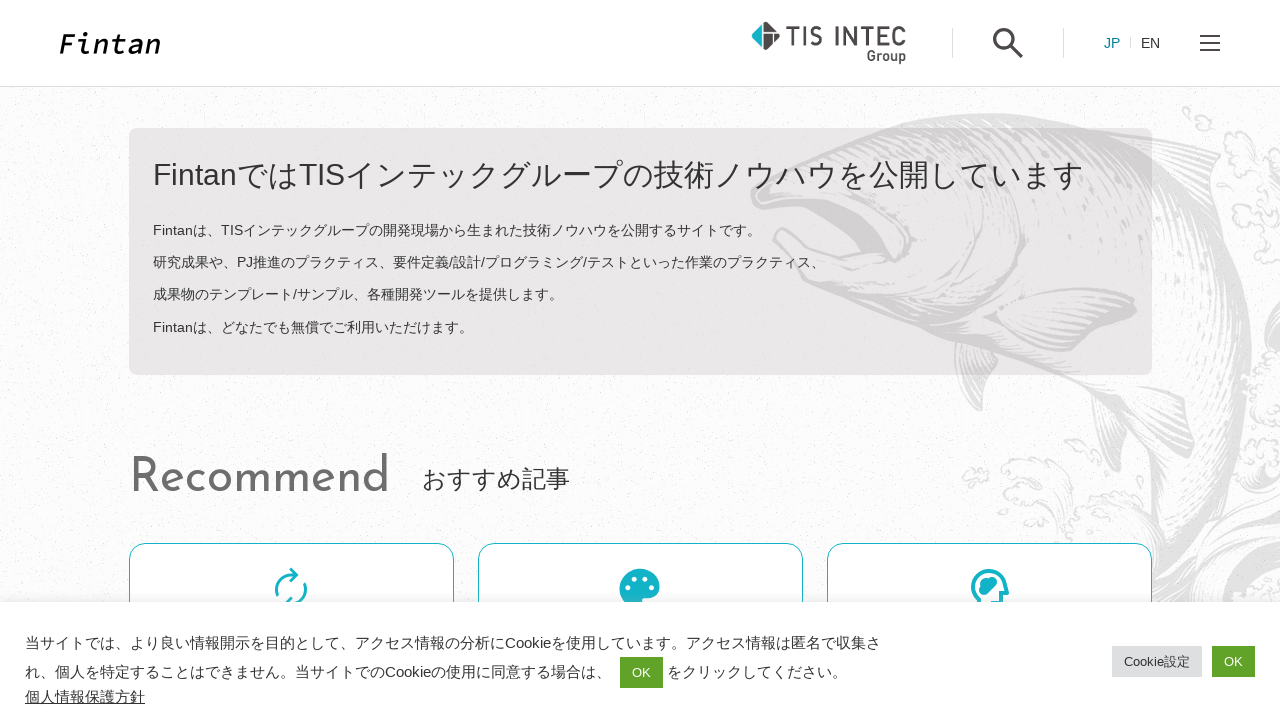

Verified article list is in list view mode
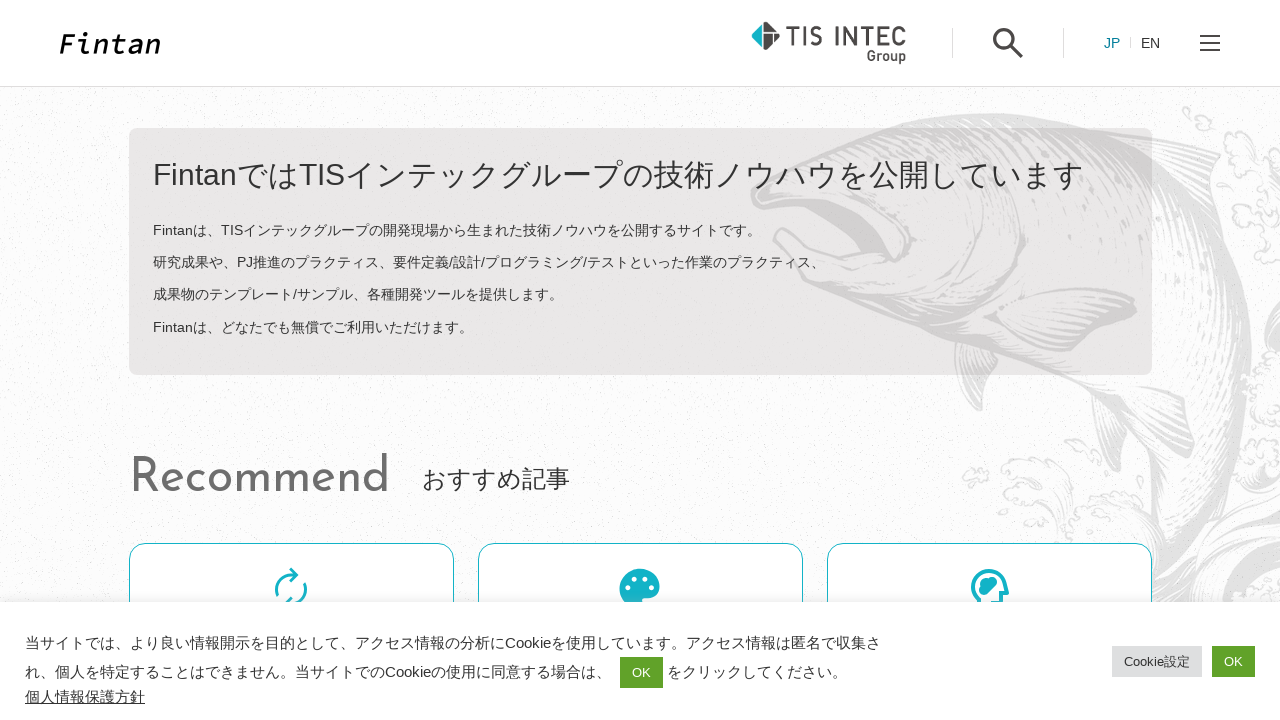

Clicked tile view button at (1096, 361) on .o-card-switch__button.o-card-switch__button--icon >> nth=0
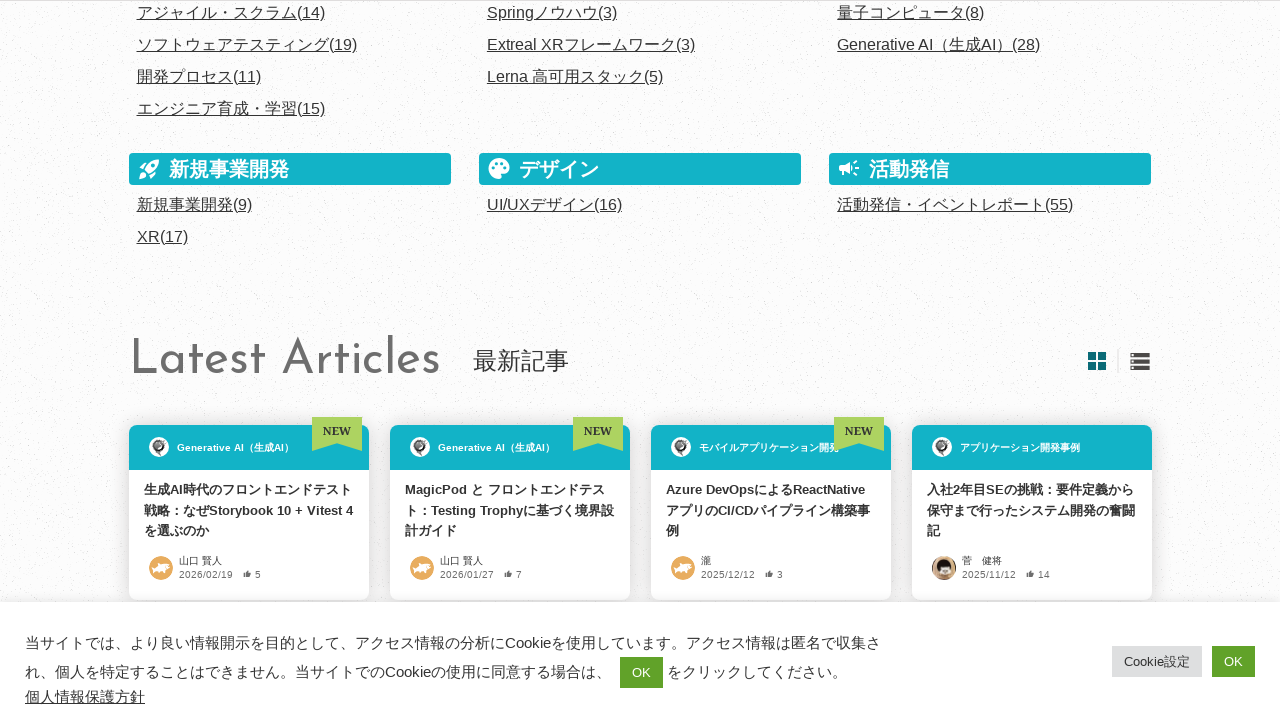

Waited for tile view transition to complete
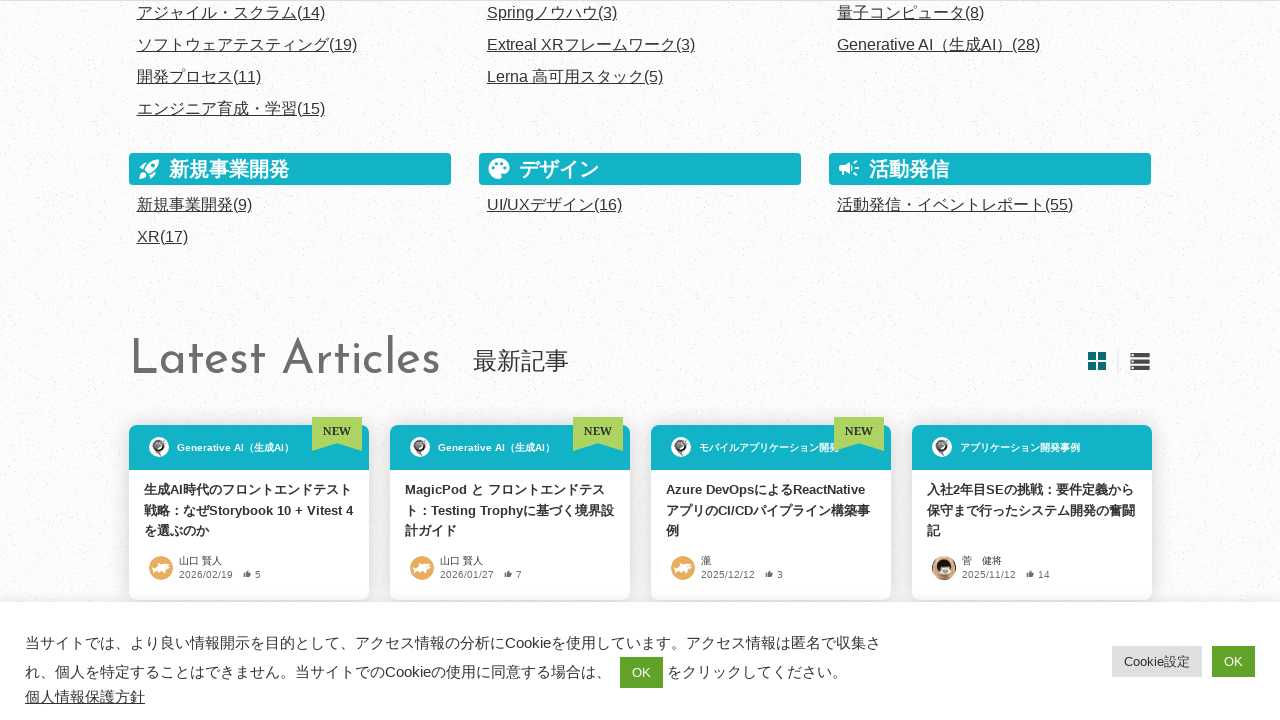

Verified tile button is now active
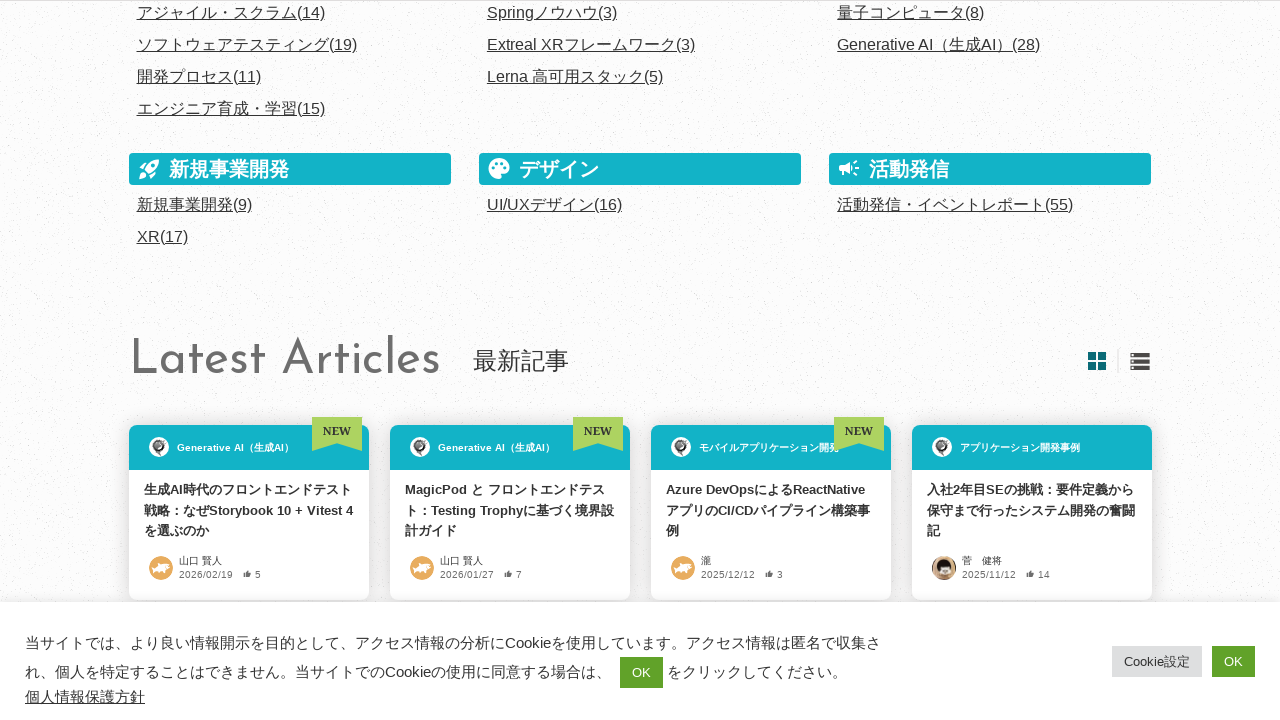

Verified article list is now in tile view mode
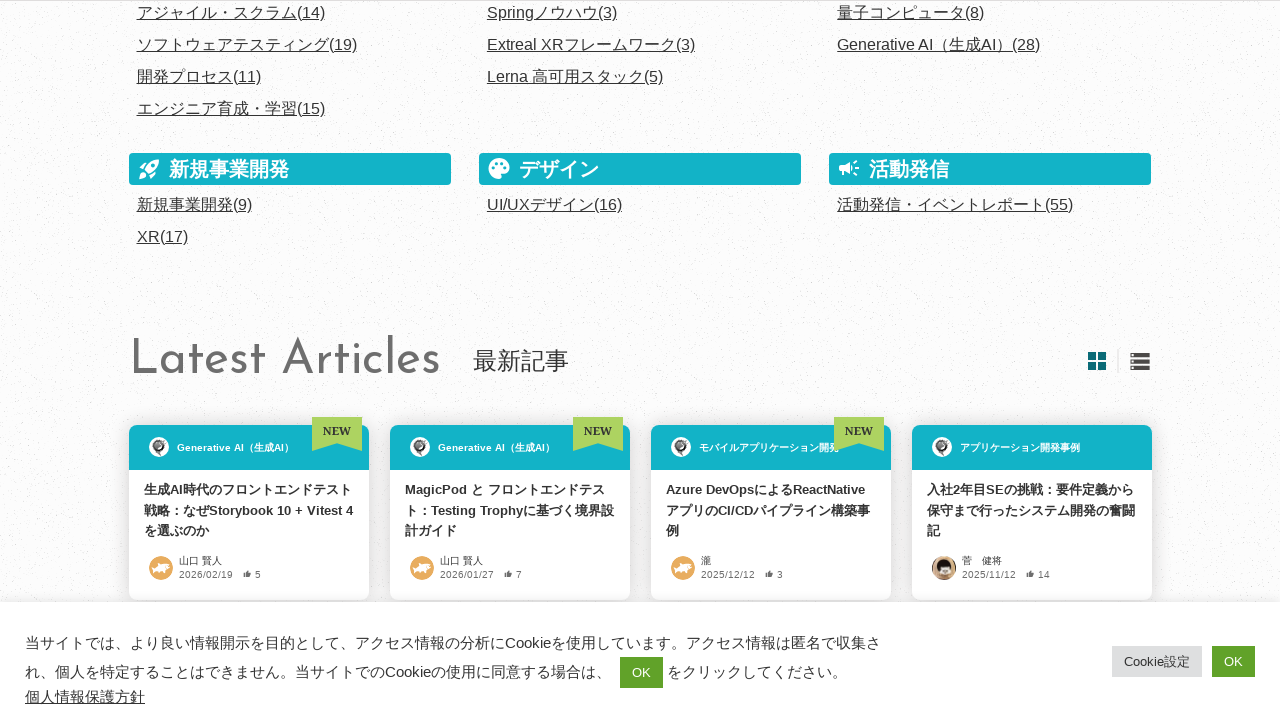

Clicked list view button at (1140, 361) on .o-card-switch__button.o-card-switch__button--list >> nth=0
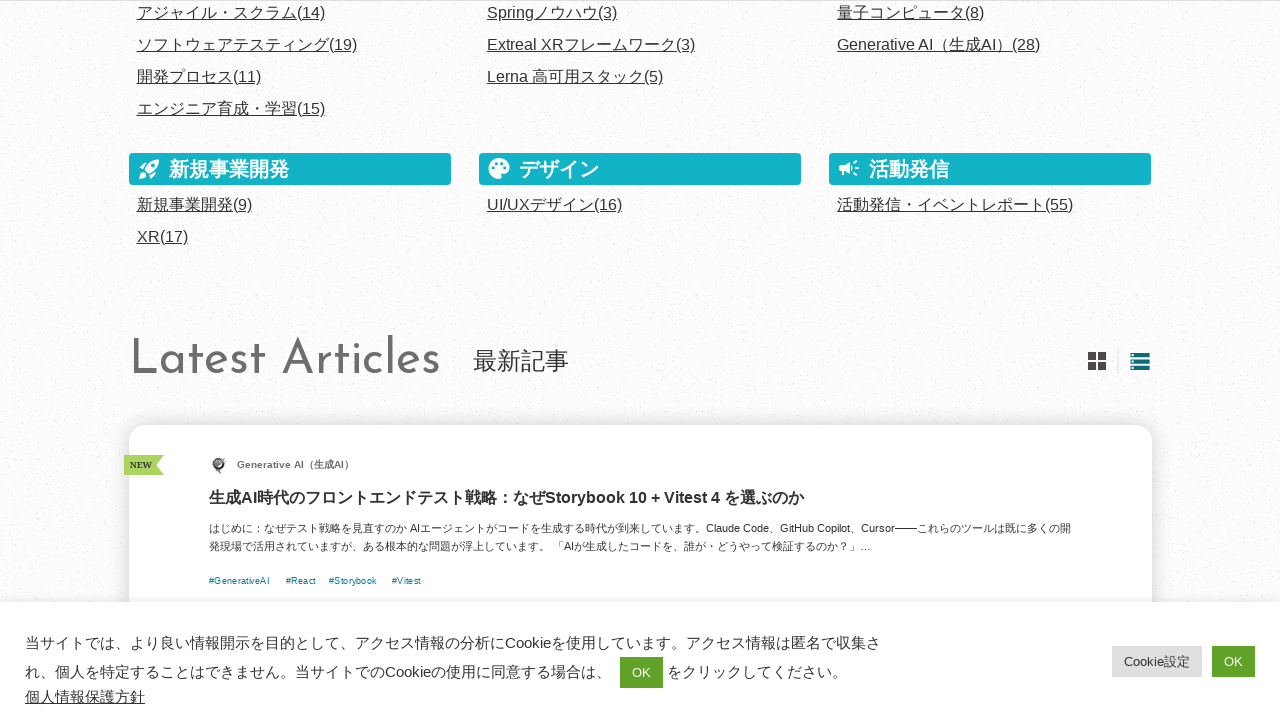

Waited for list view transition to complete
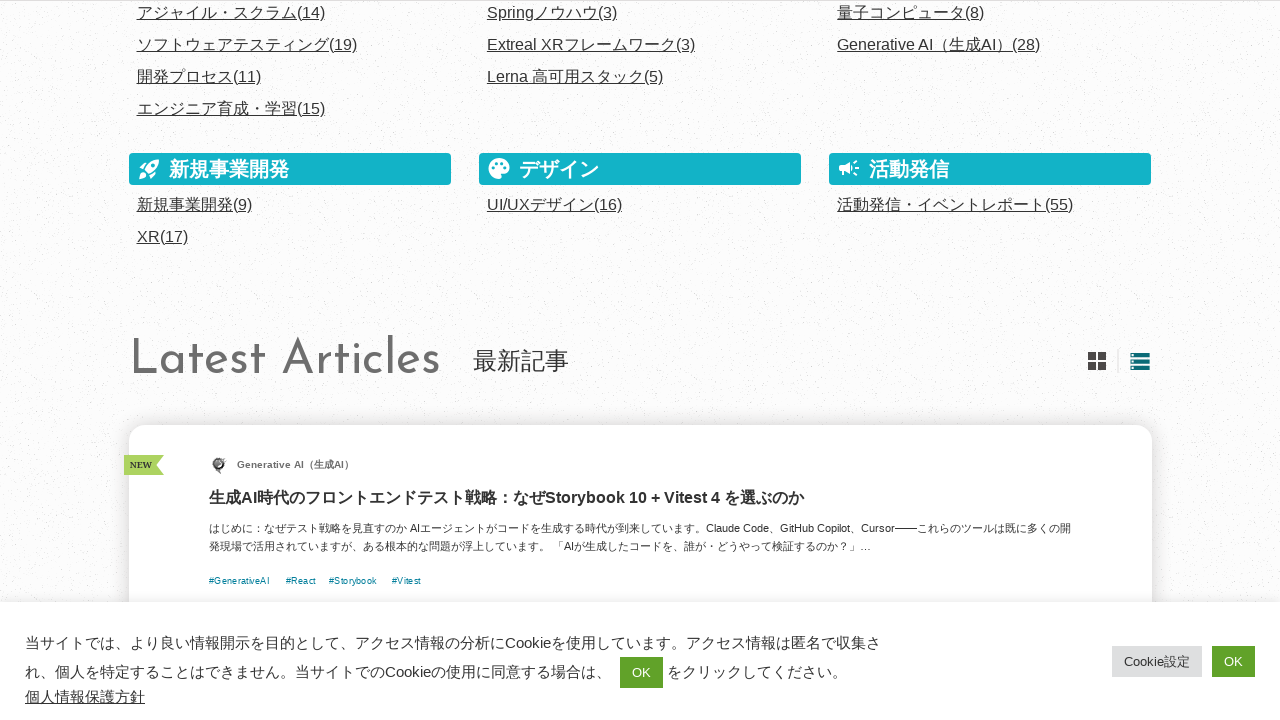

Verified list button is active again
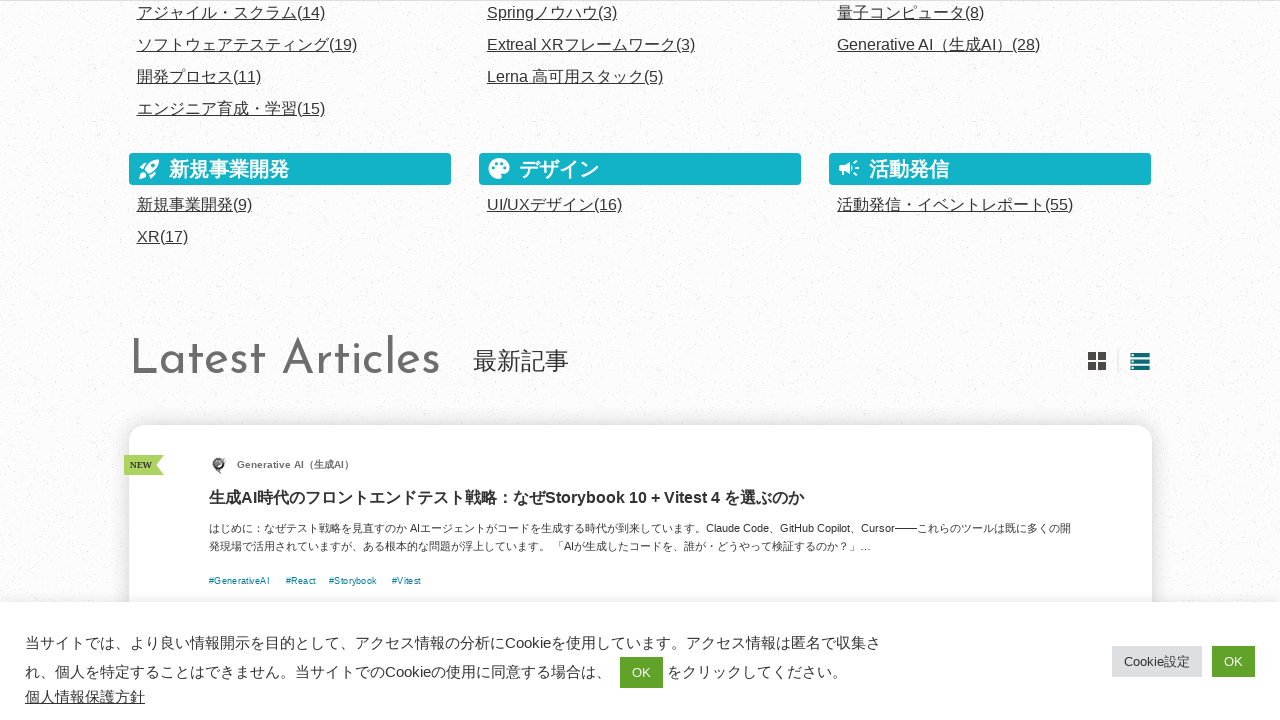

Verified article list is back in list view mode
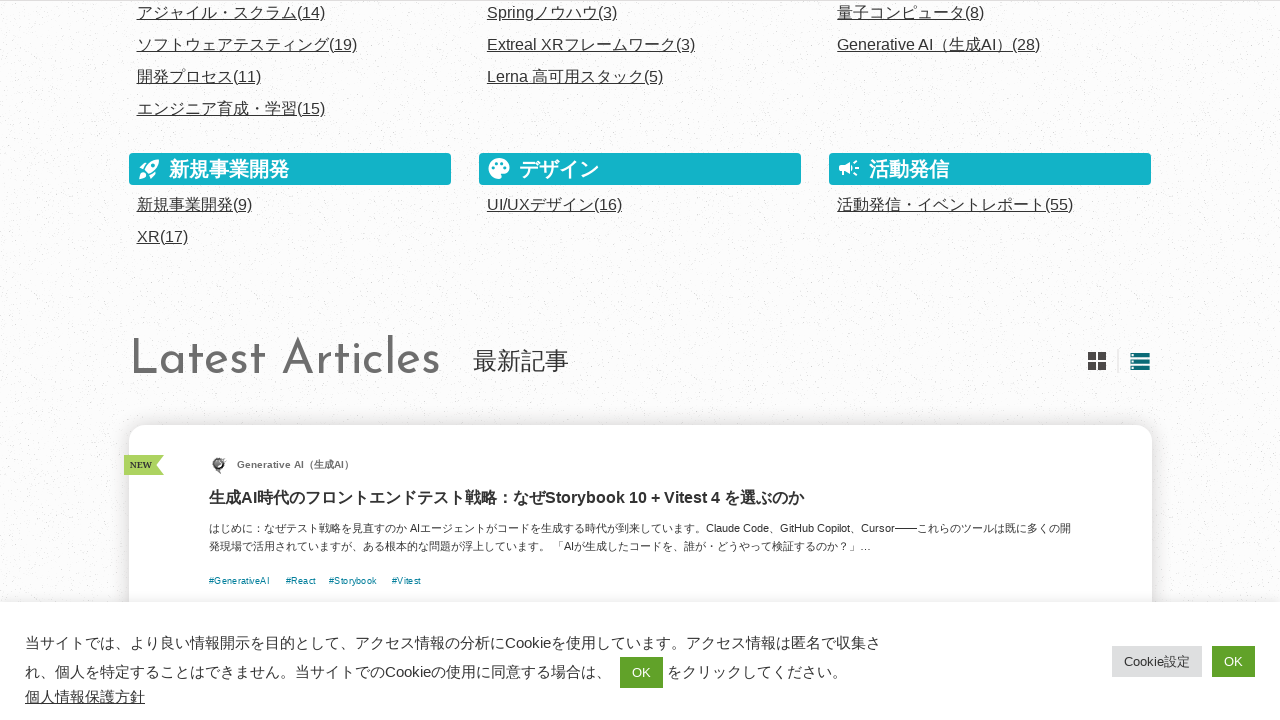

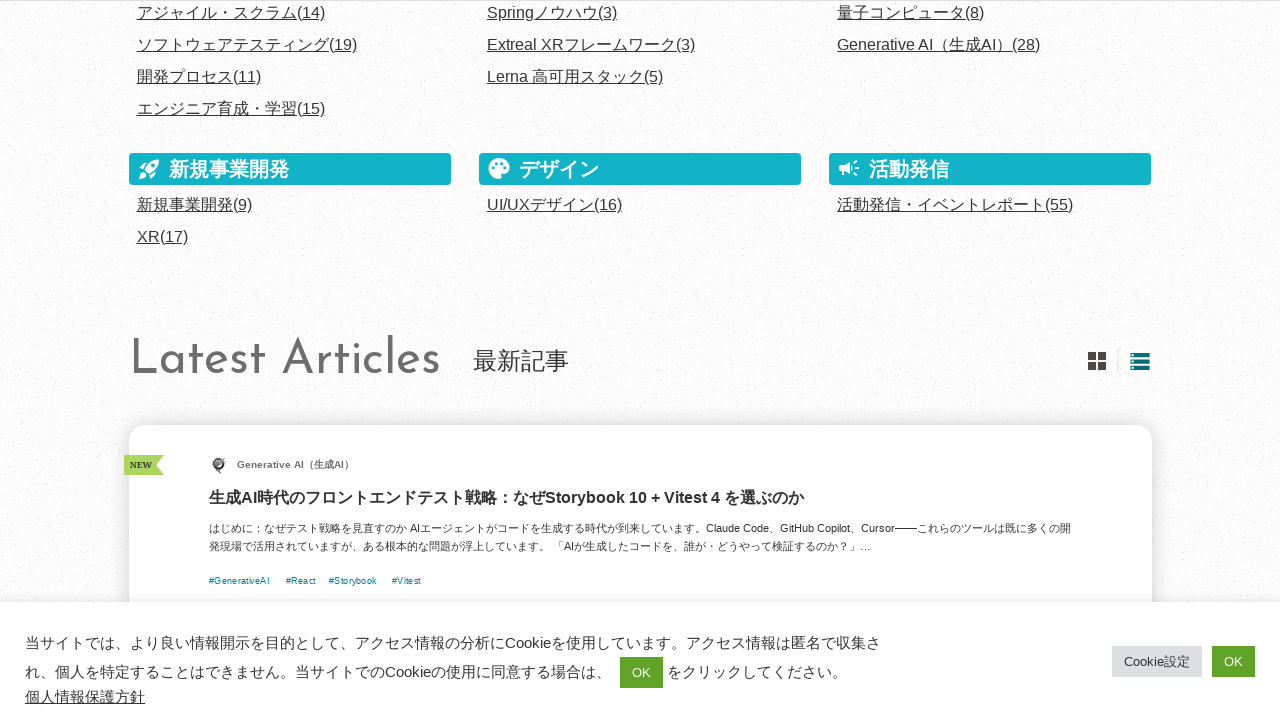